Tests browser tab management by opening new tabs via button clicks and switching between them, demonstrating multi-tab handling functionality.

Starting URL: https://training-support.net/webelements/tabs

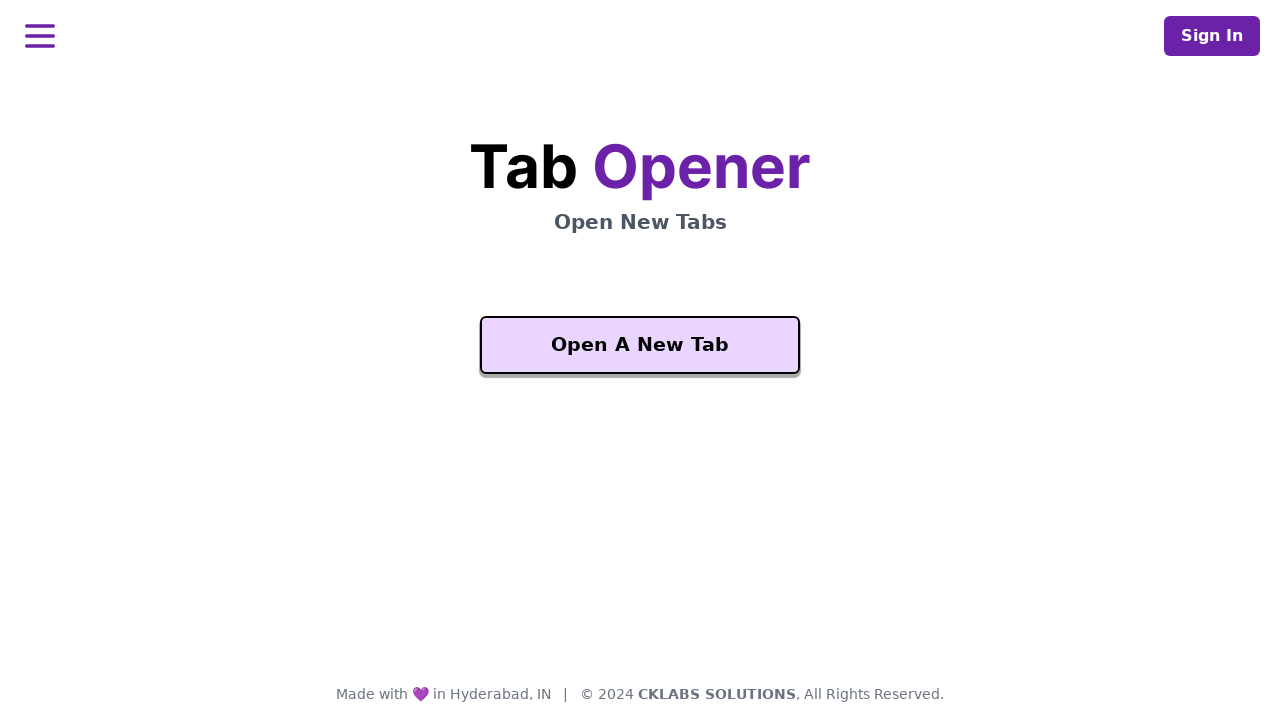

Waited for 'Open A New Tab' button to be visible
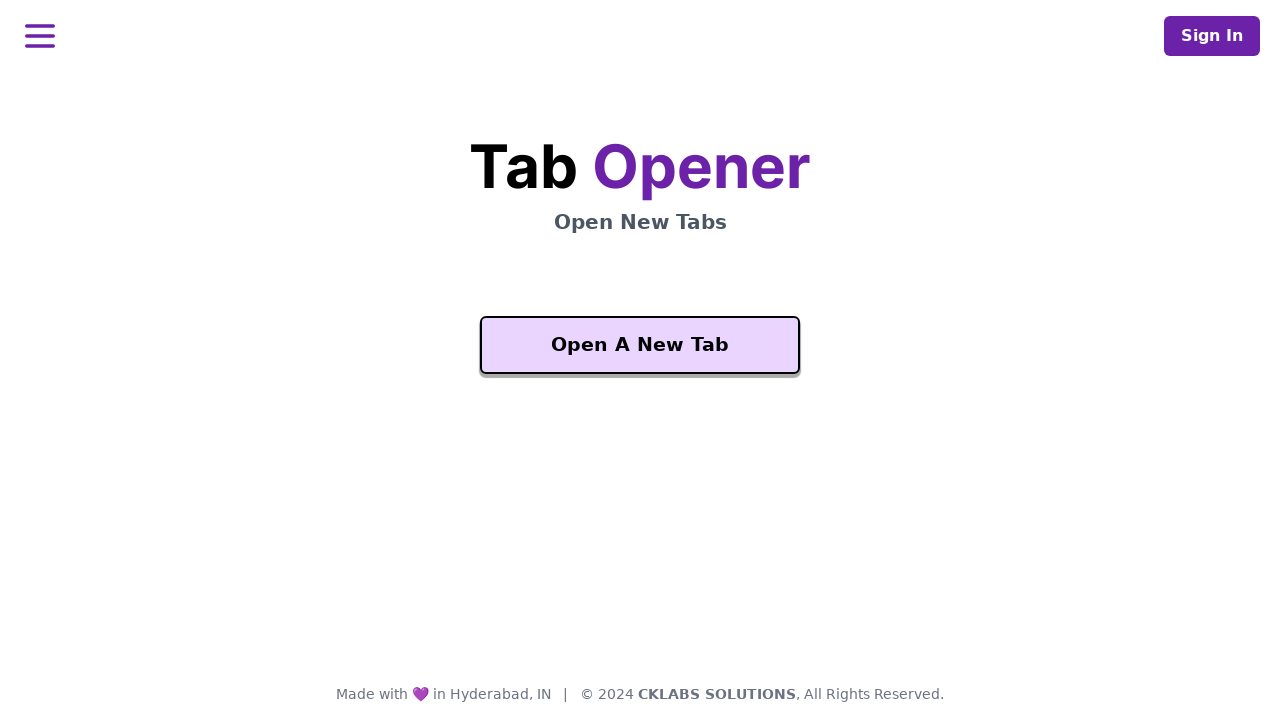

Clicked 'Open A New Tab' button and new tab opened at (640, 345) on xpath=//button[text()='Open A New Tab']
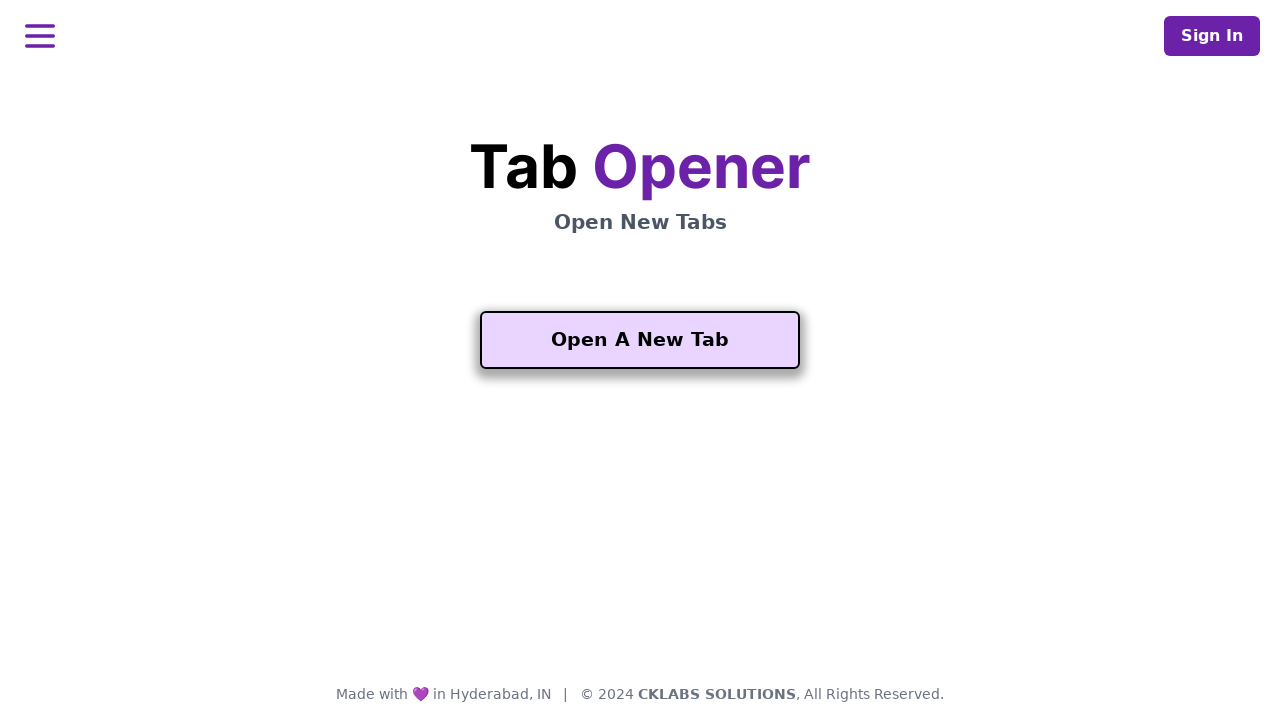

New tab page loaded completely
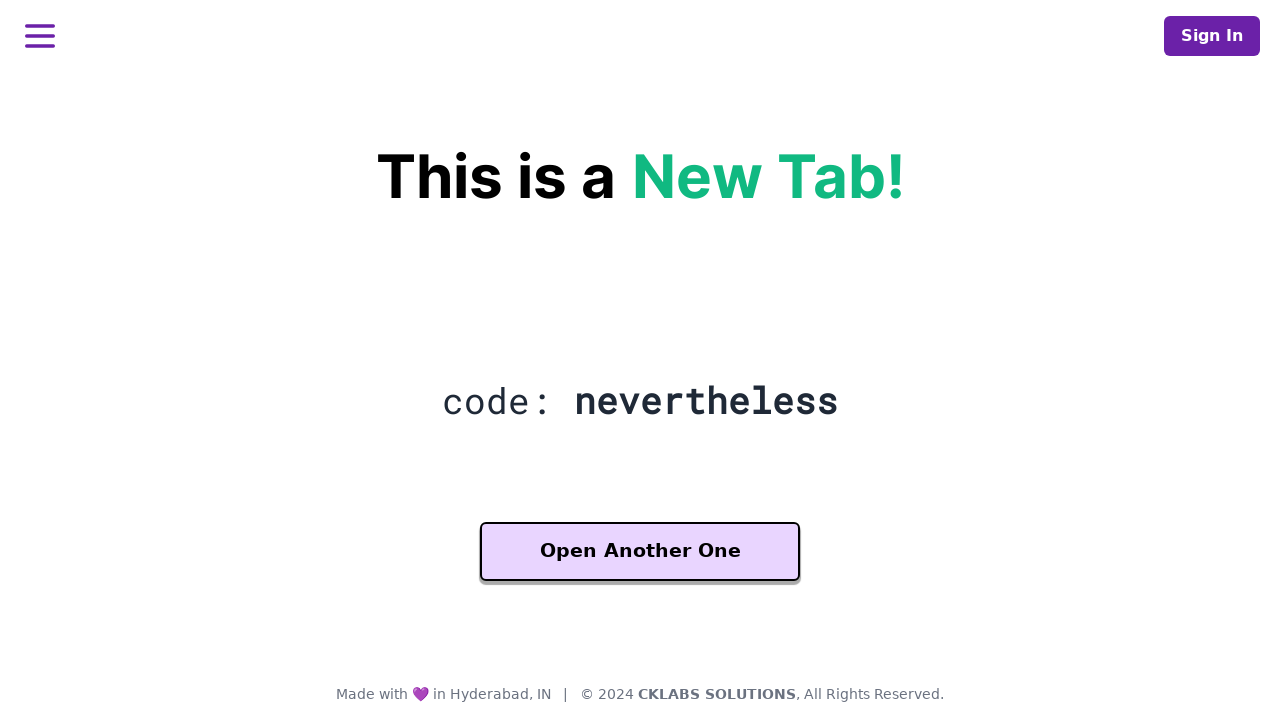

Waited for 'Another One' button to be visible on new tab
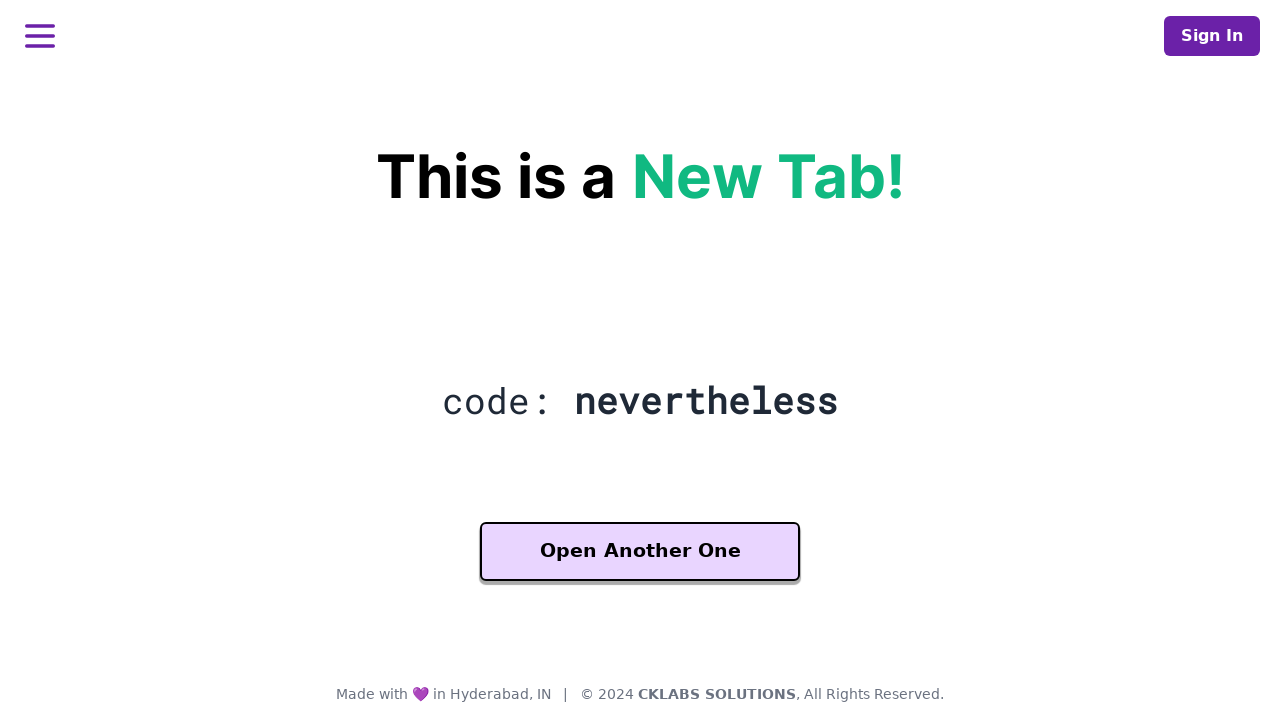

Clicked 'Another One' button and third tab opened at (640, 552) on xpath=//button[contains(text(), 'Another One')]
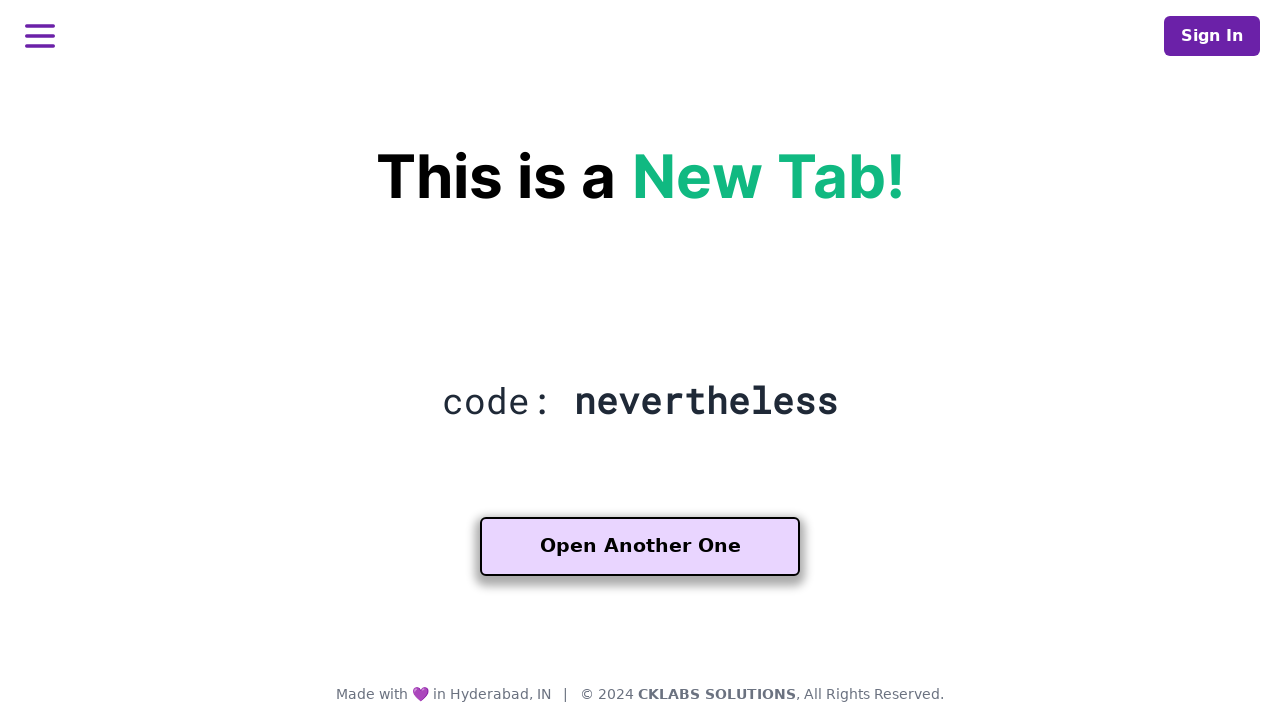

Third tab page loaded completely
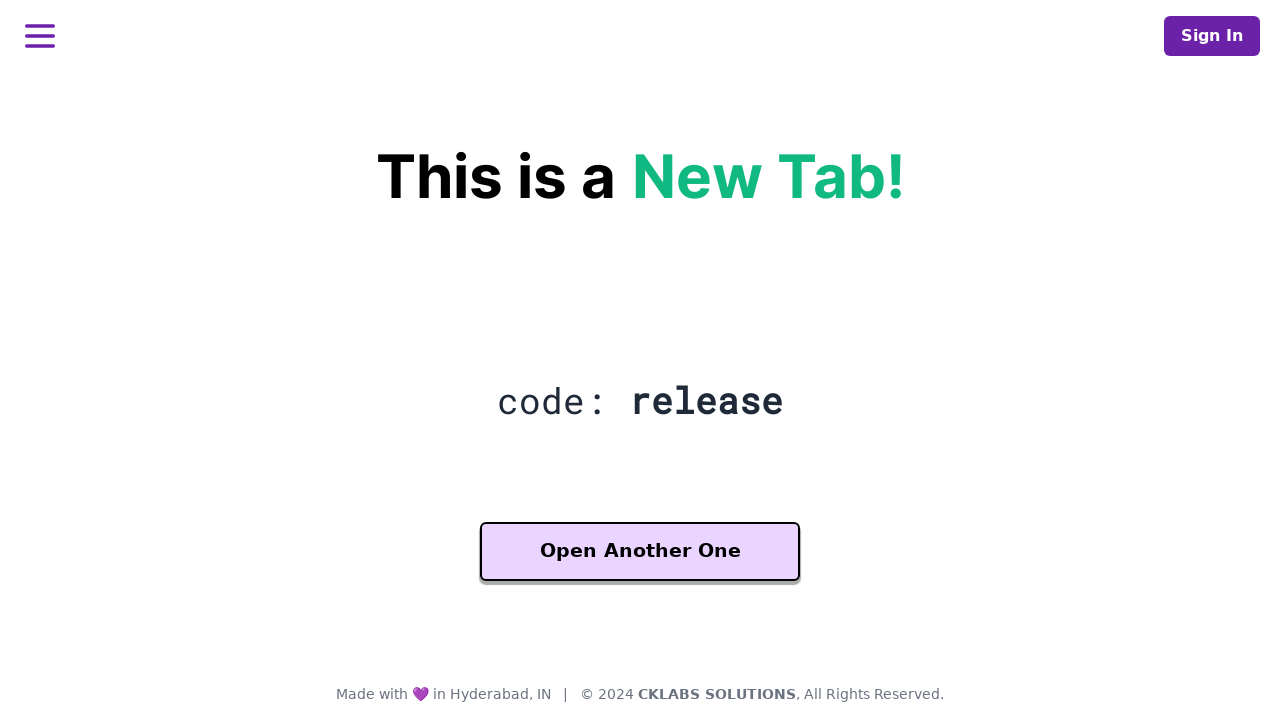

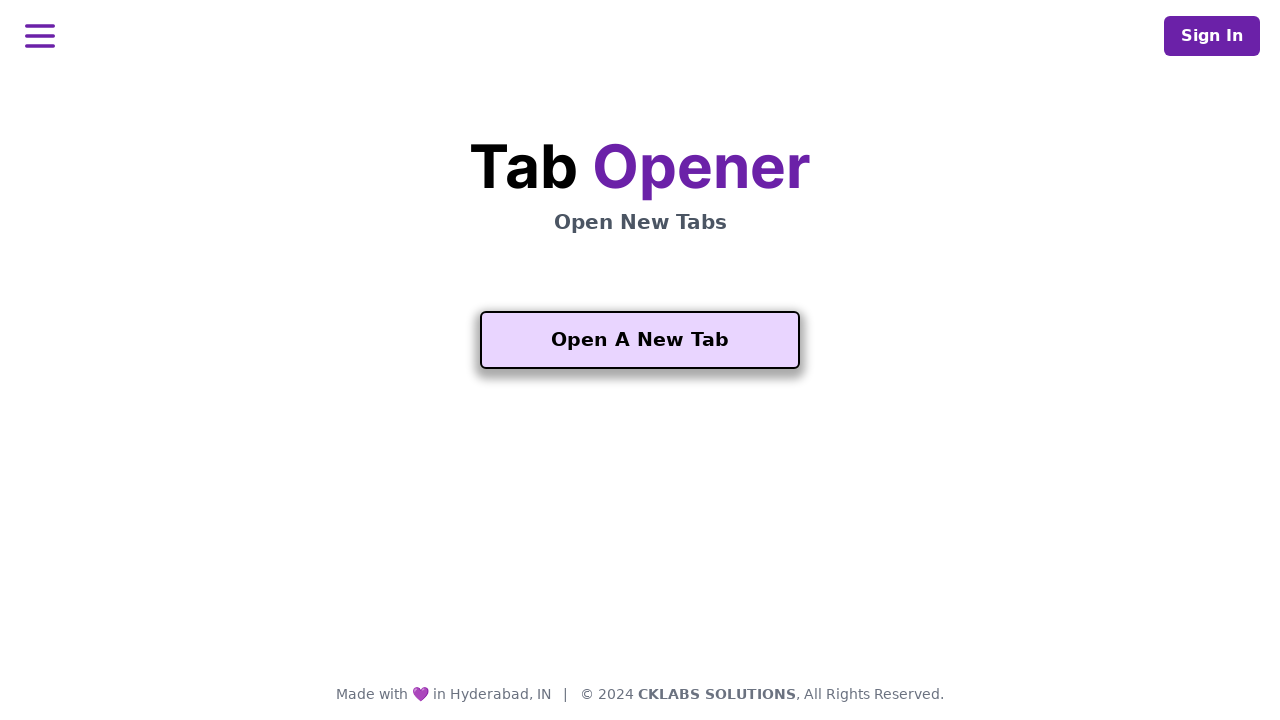